Navigates to Swarthmore College course catalog, clicks on the first department link, and verifies that course listings are displayed on the page.

Starting URL: https://catalog.swarthmore.edu/content.php?catoid=7&navoid=194

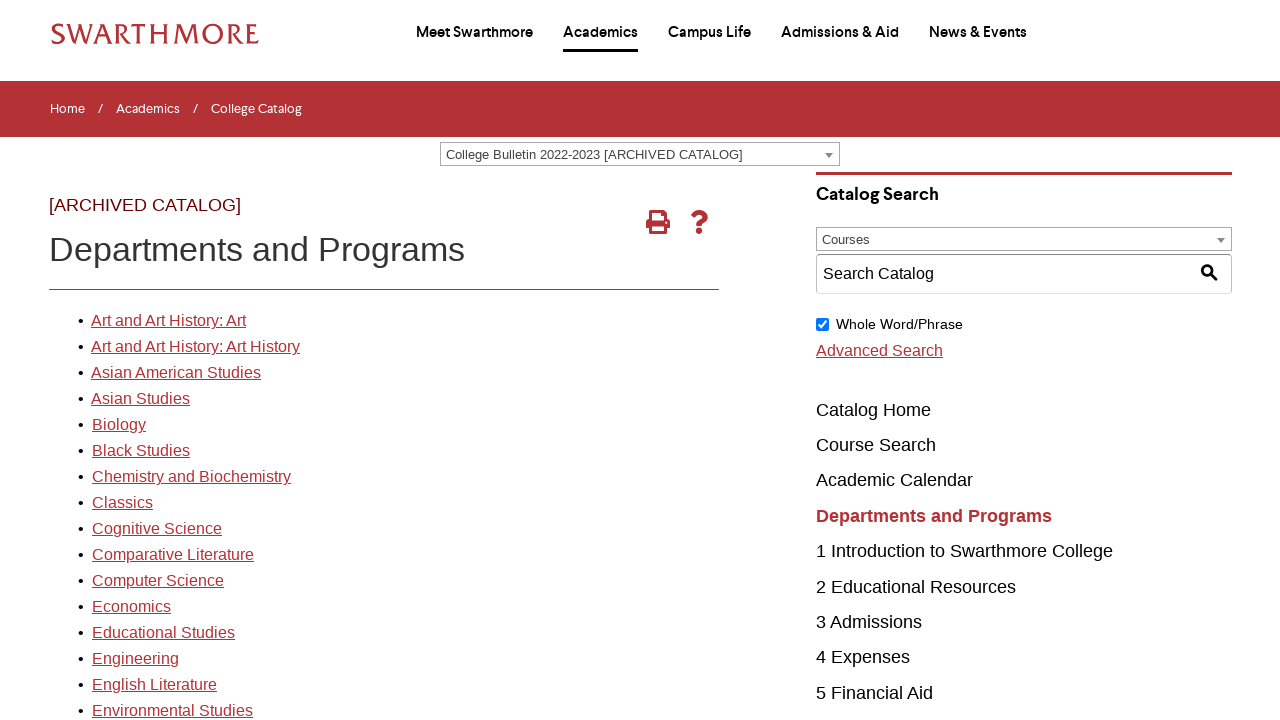

Department list loaded on Swarthmore College course catalog
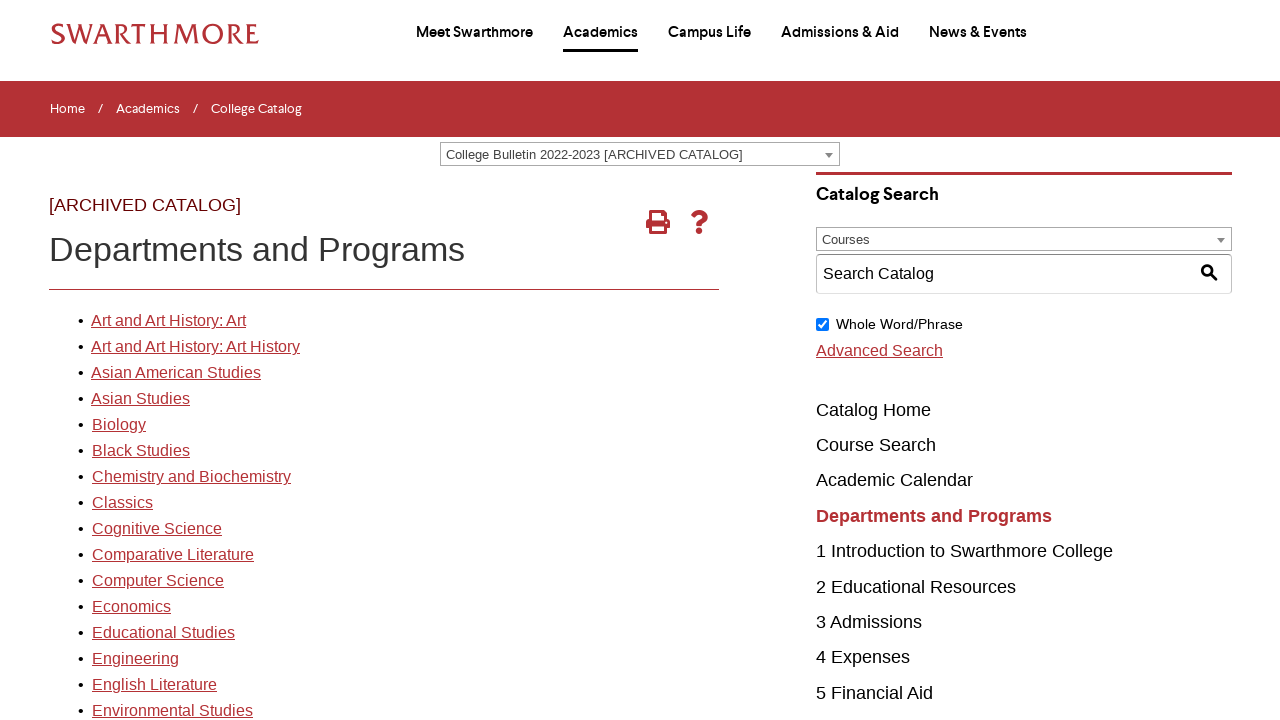

Clicked on the first department link at (168, 321) on xpath=//*[@id="gateway-page"]/body/table/tbody/tr[3]/td[1]/table/tbody/tr[2]/td[
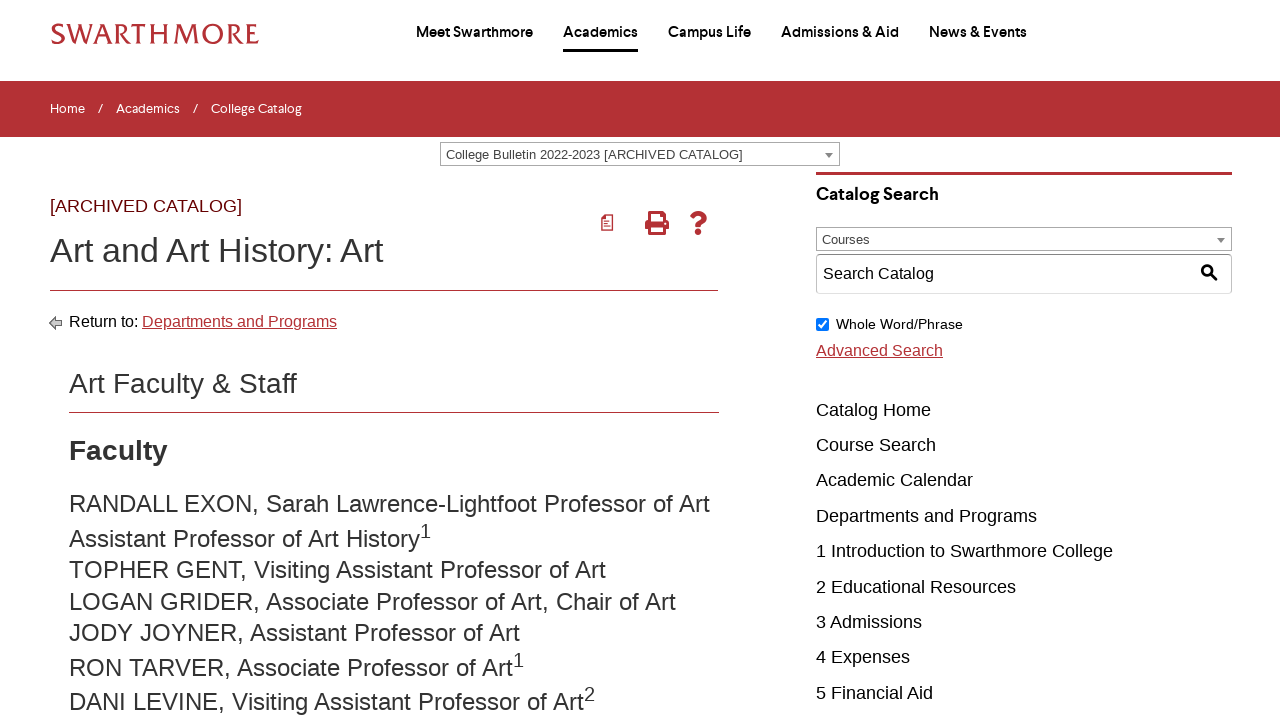

Course listings displayed on department page
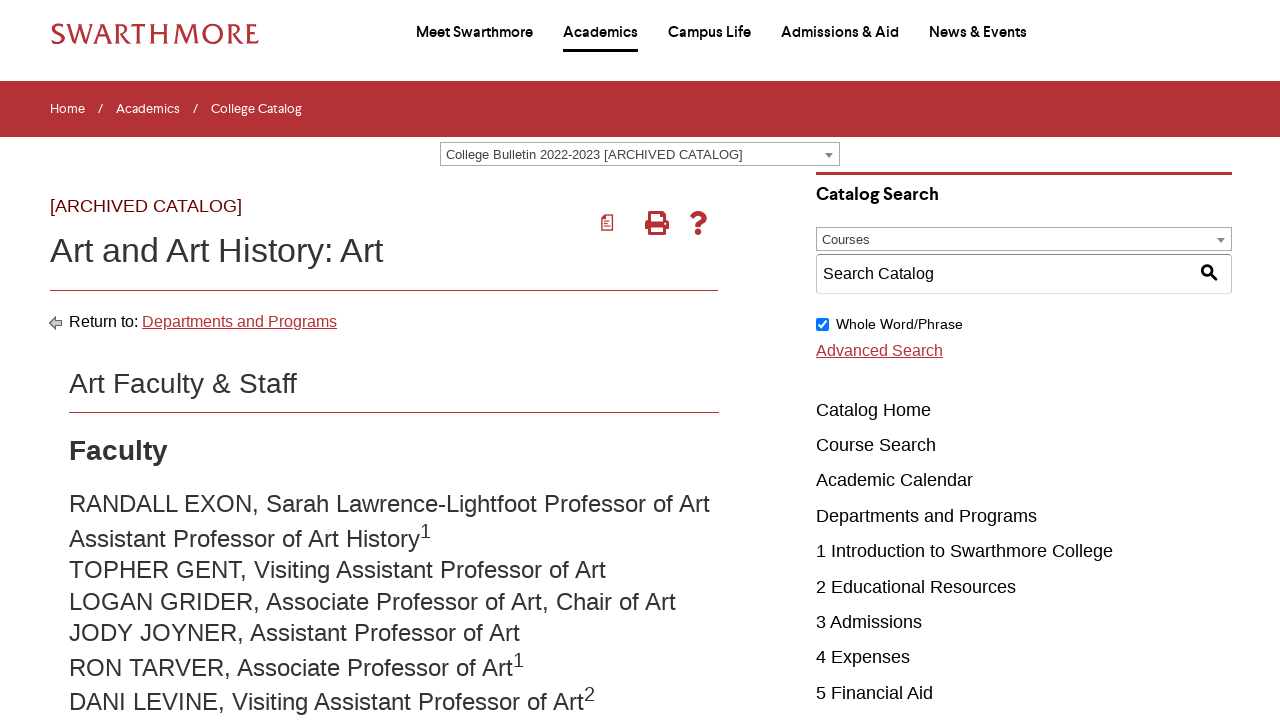

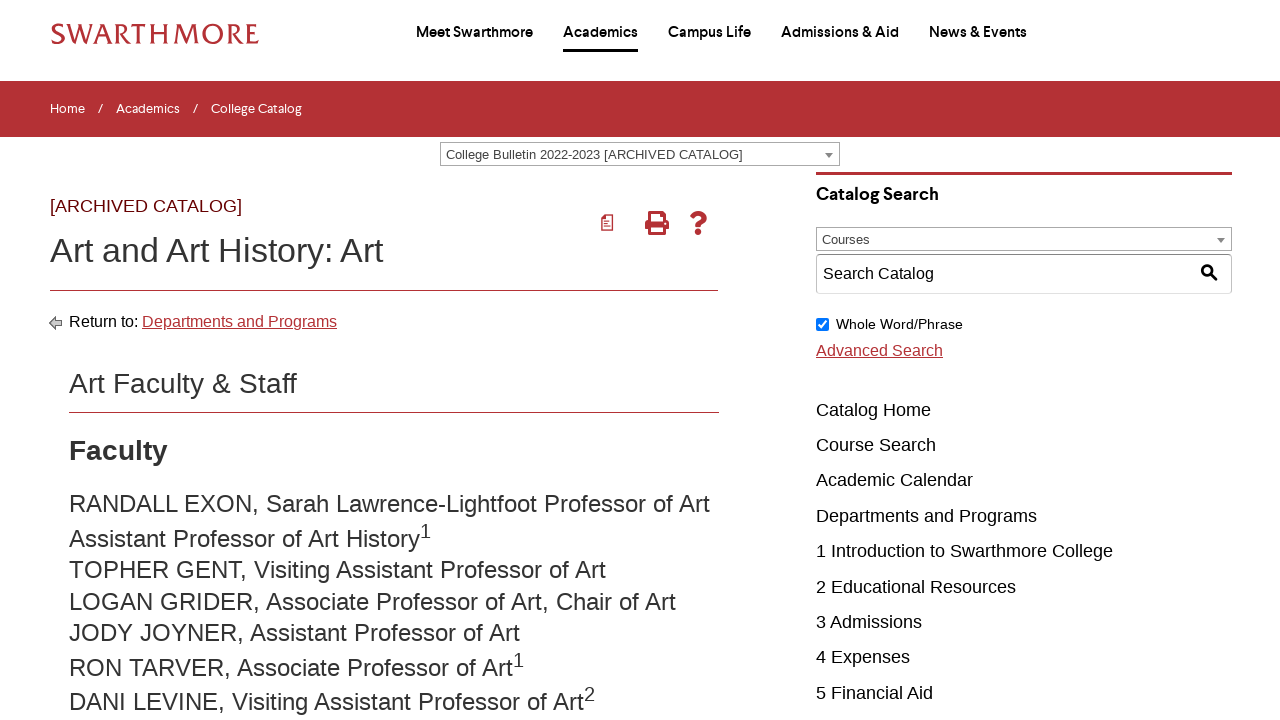